Tests dynamic loading functionality by clicking a start button and waiting for a hidden element (h4) to become visible after loading completes

Starting URL: https://automationfc.github.io/dynamic-loading/

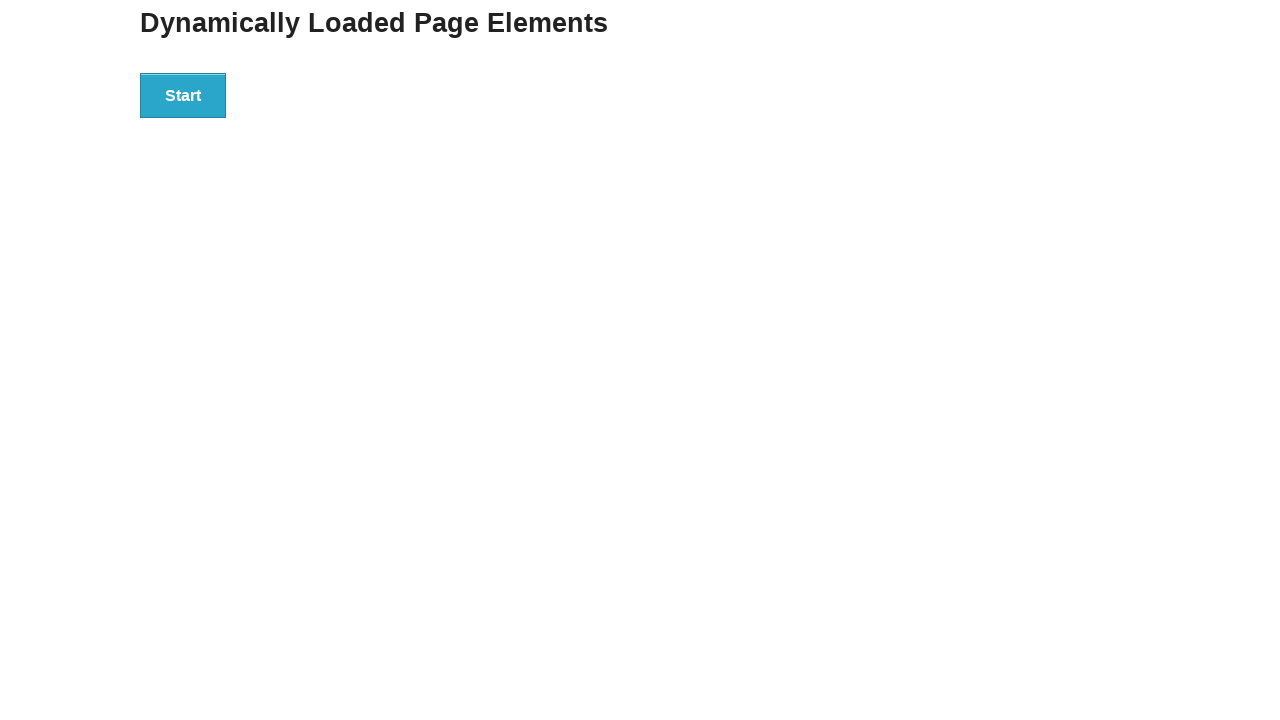

Clicked start button to trigger dynamic loading at (183, 95) on xpath=//button
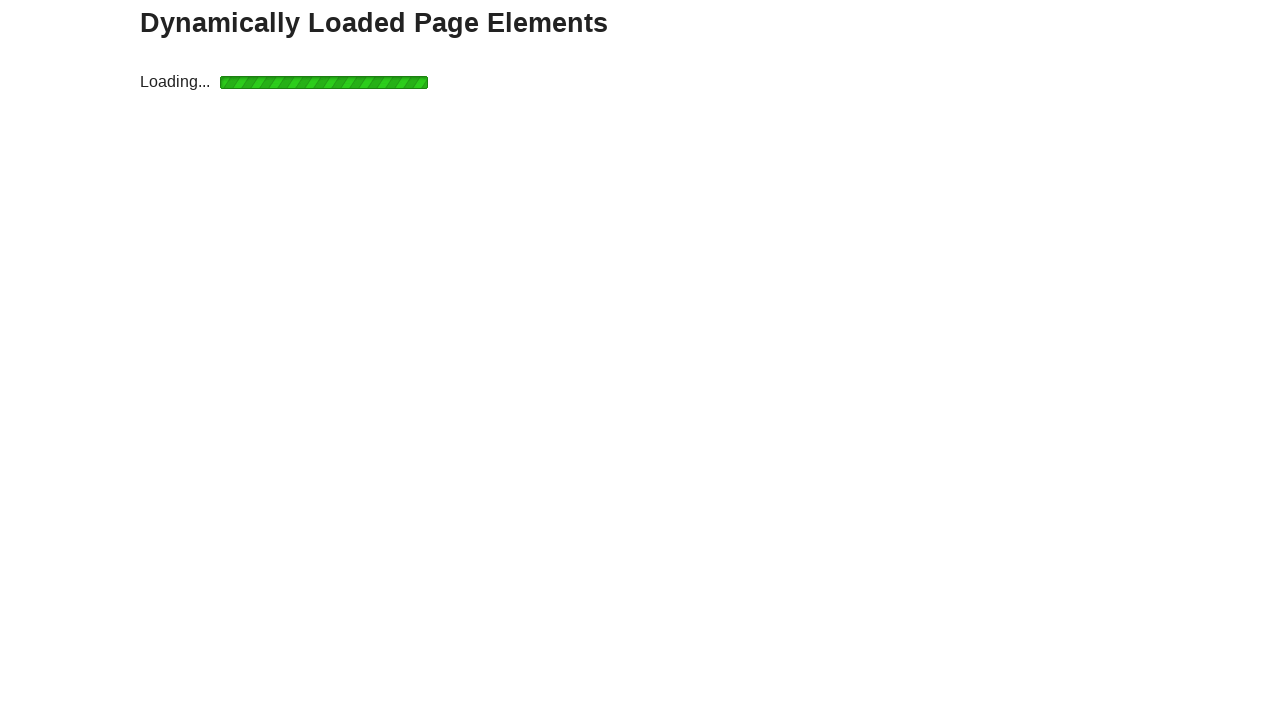

H4 element became visible after loading completed
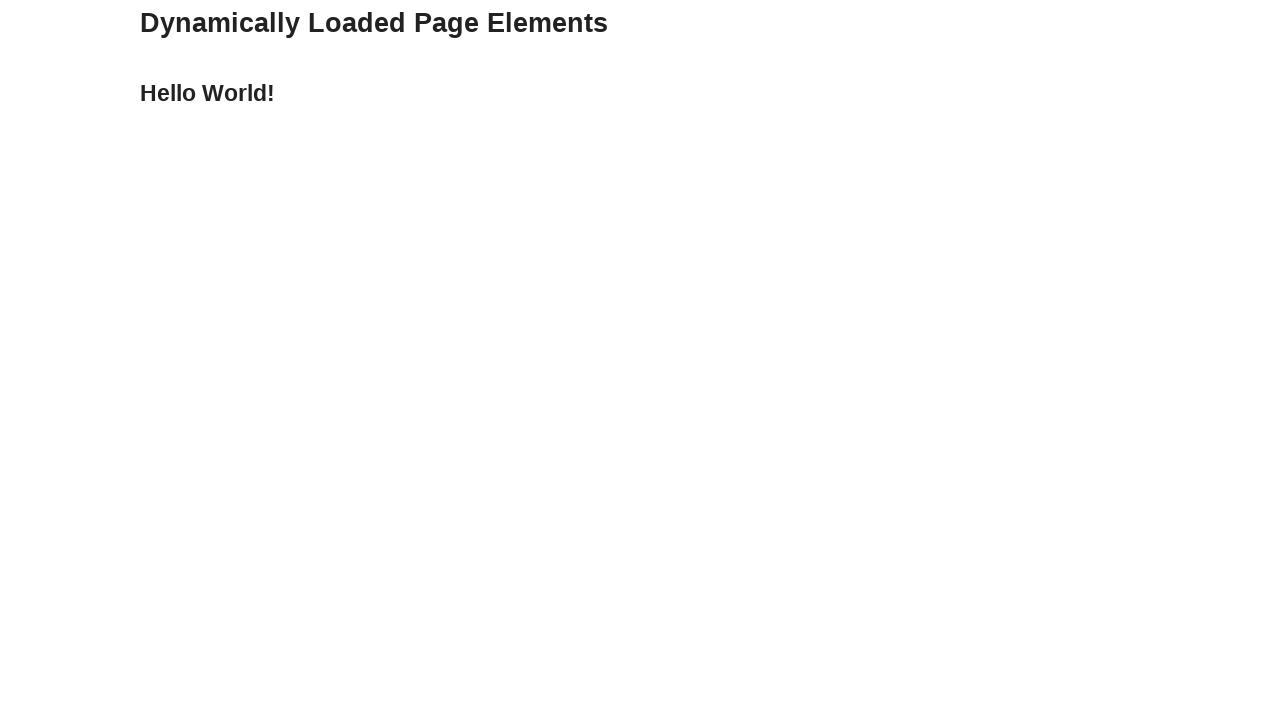

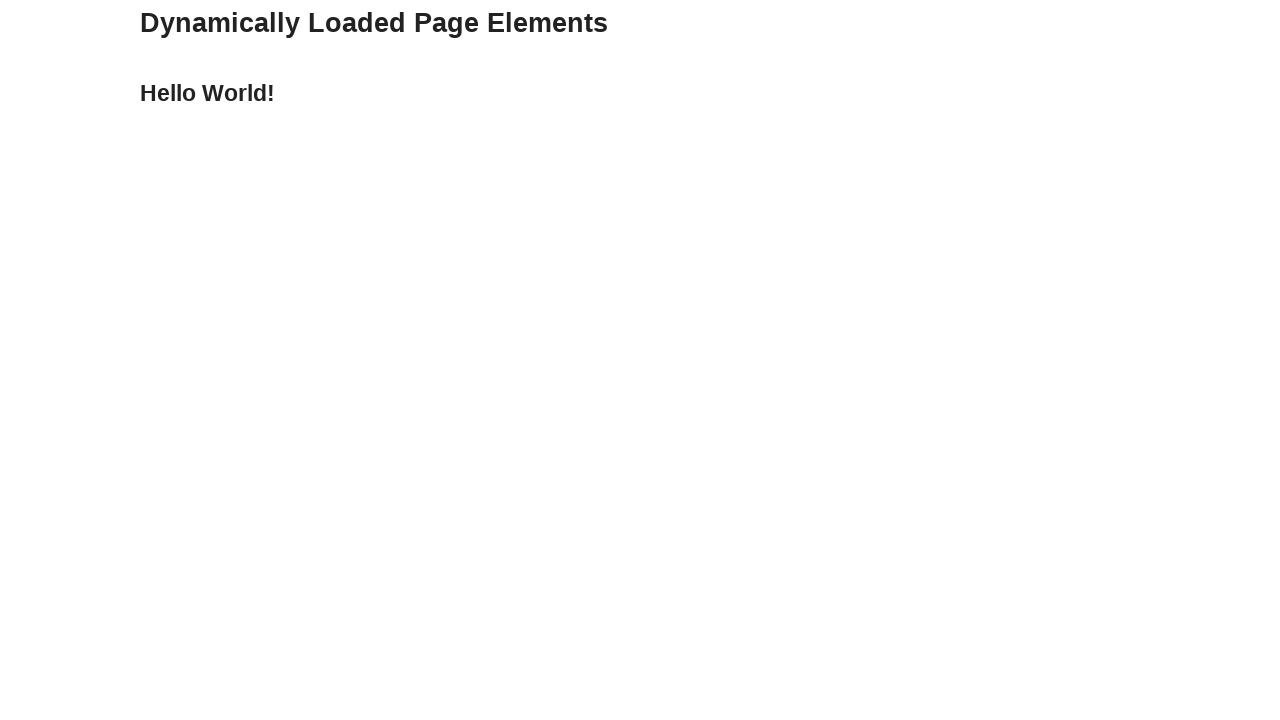